Tests sorting the Due column using semantic class-based locators on the second table which has better markup.

Starting URL: http://the-internet.herokuapp.com/tables

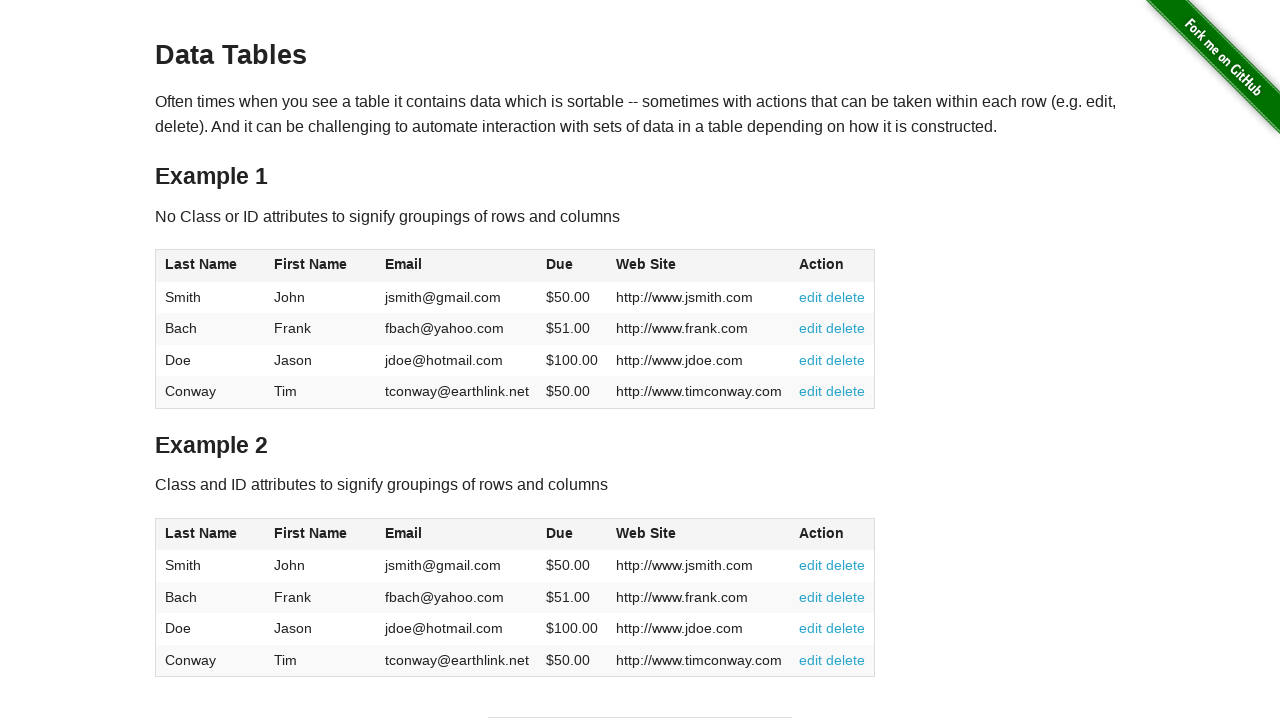

Clicked the Due column header in the second table to sort at (560, 533) on #table2 thead .dues
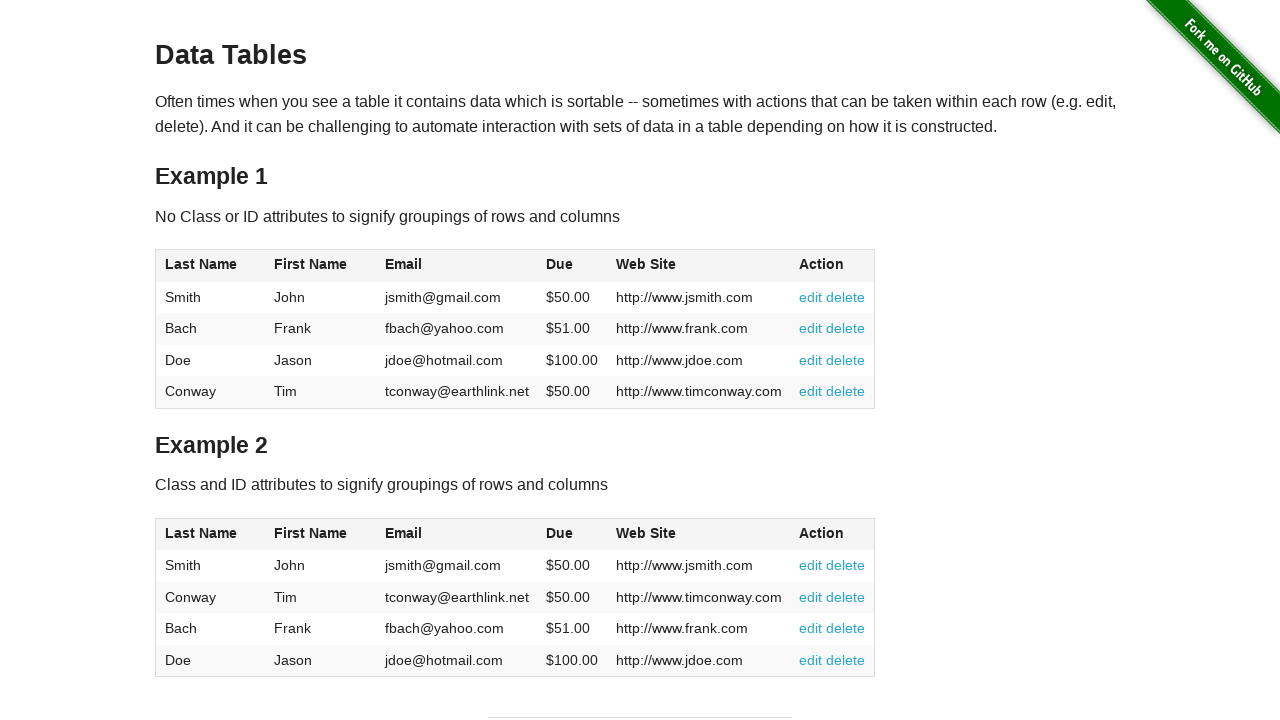

Due column cells loaded in the second table
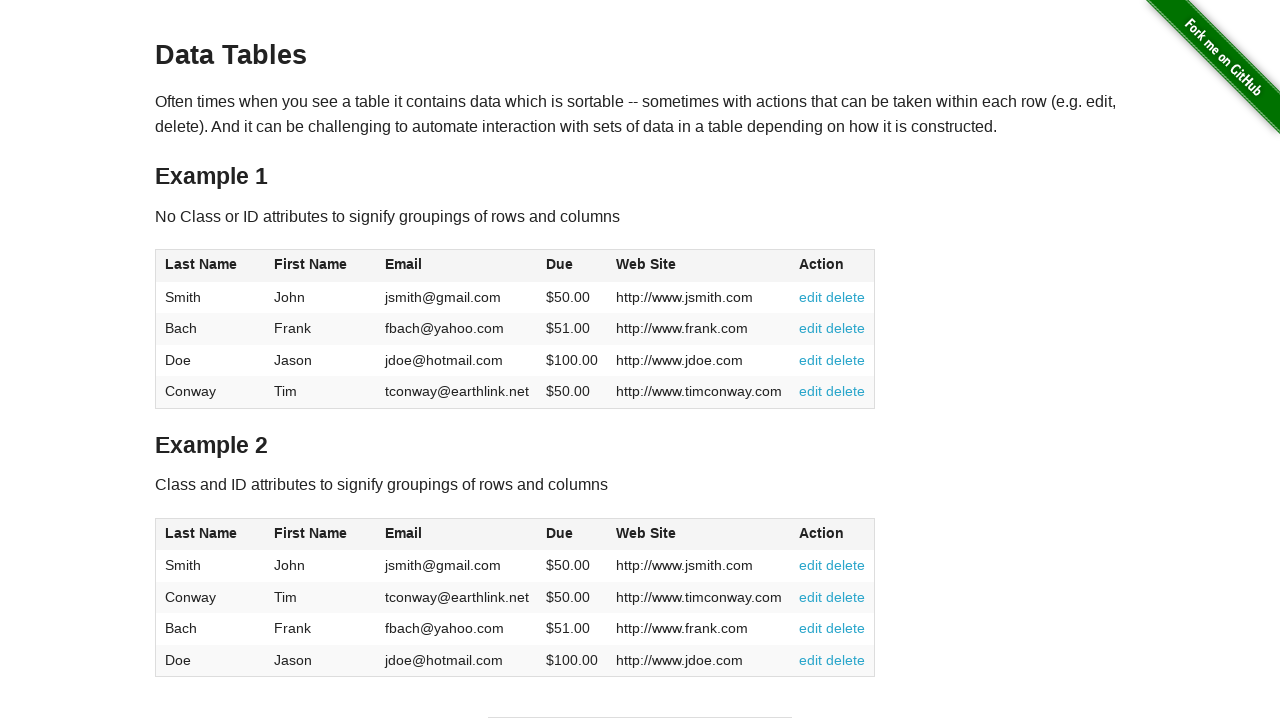

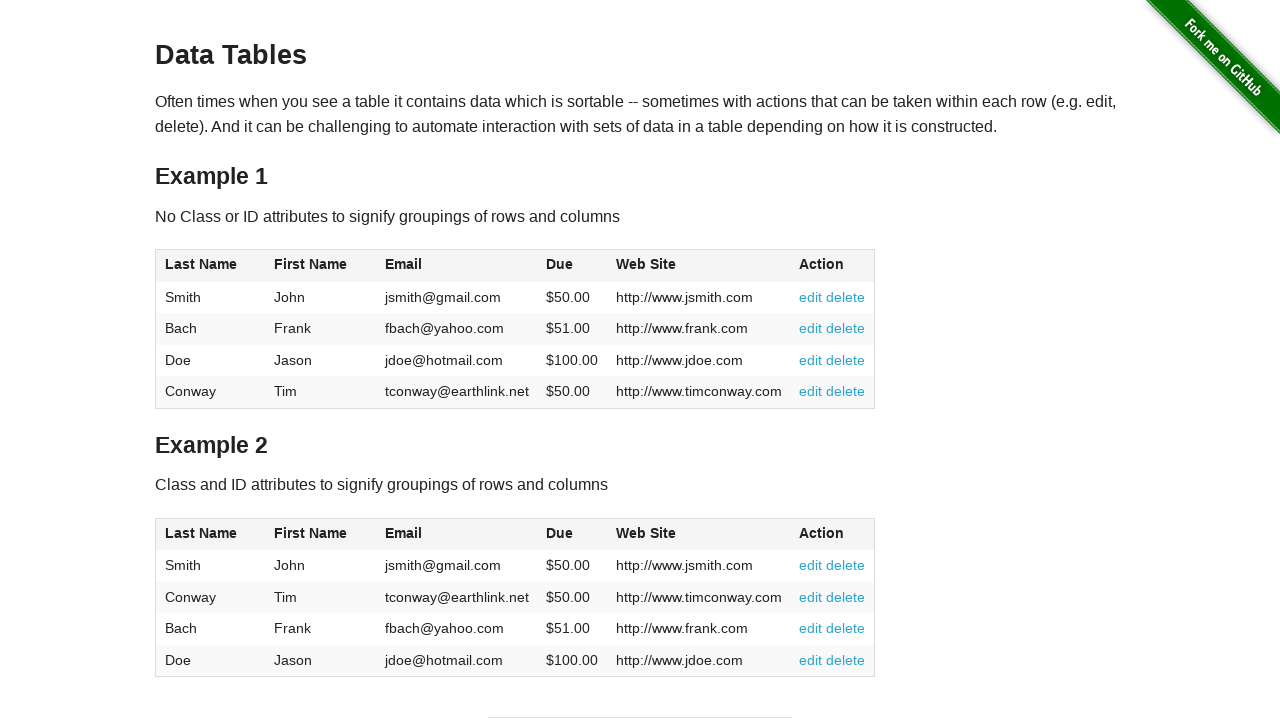